Tests date field manipulation on the Chinese railway booking website by removing the readonly attribute from the train date input, setting a specific date value, and scrolling down the page.

Starting URL: https://www.12306.cn/index/

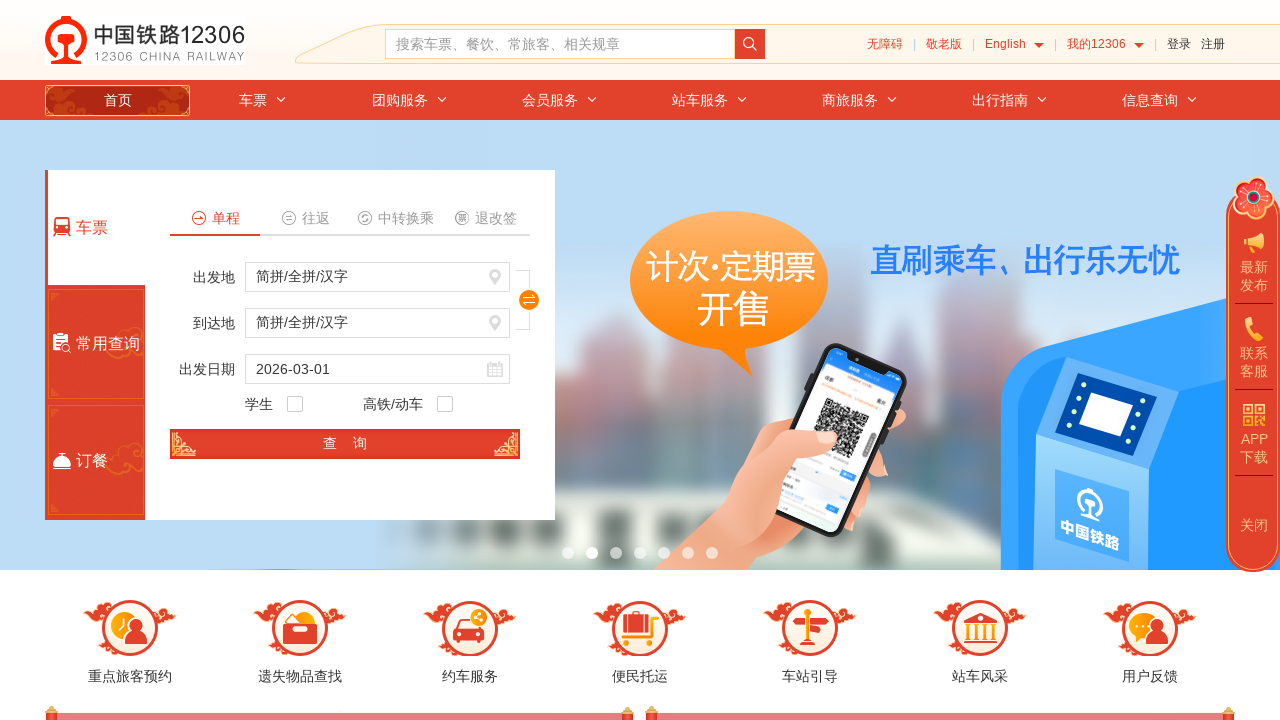

Removed readonly attribute from train date input field
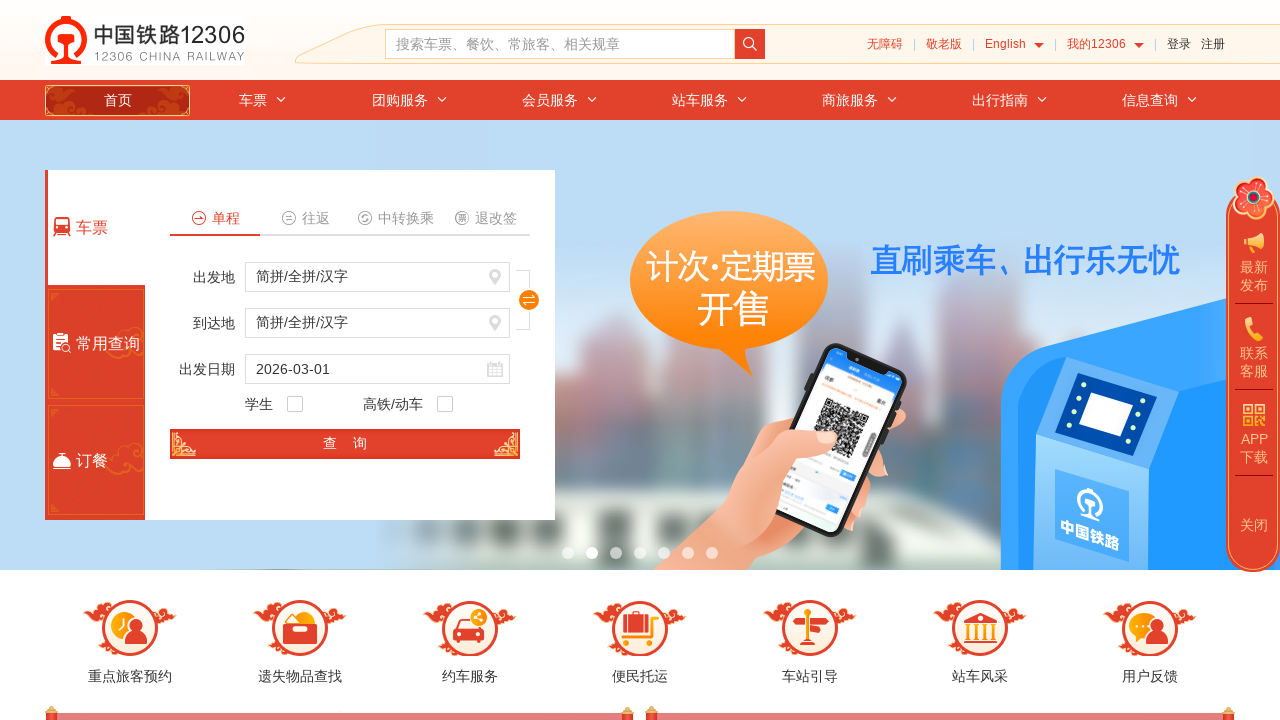

Set train date value to 2025-03-15
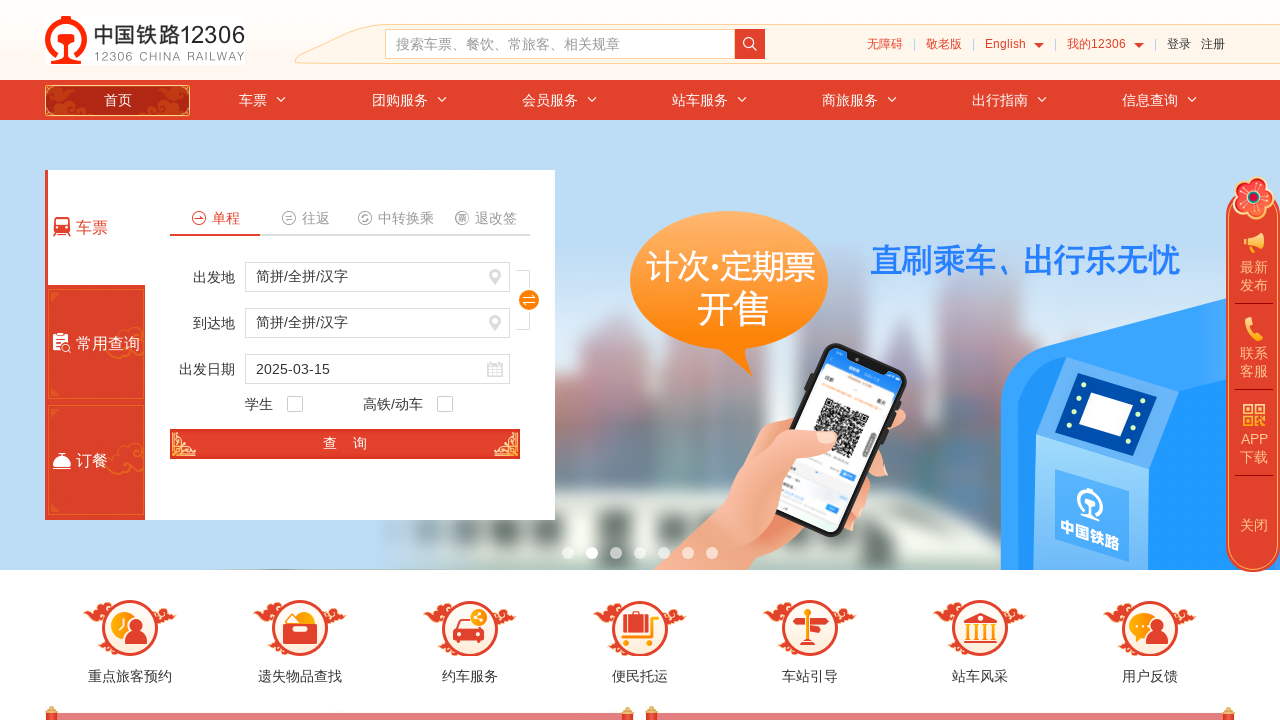

Waited 1000ms for date change to register
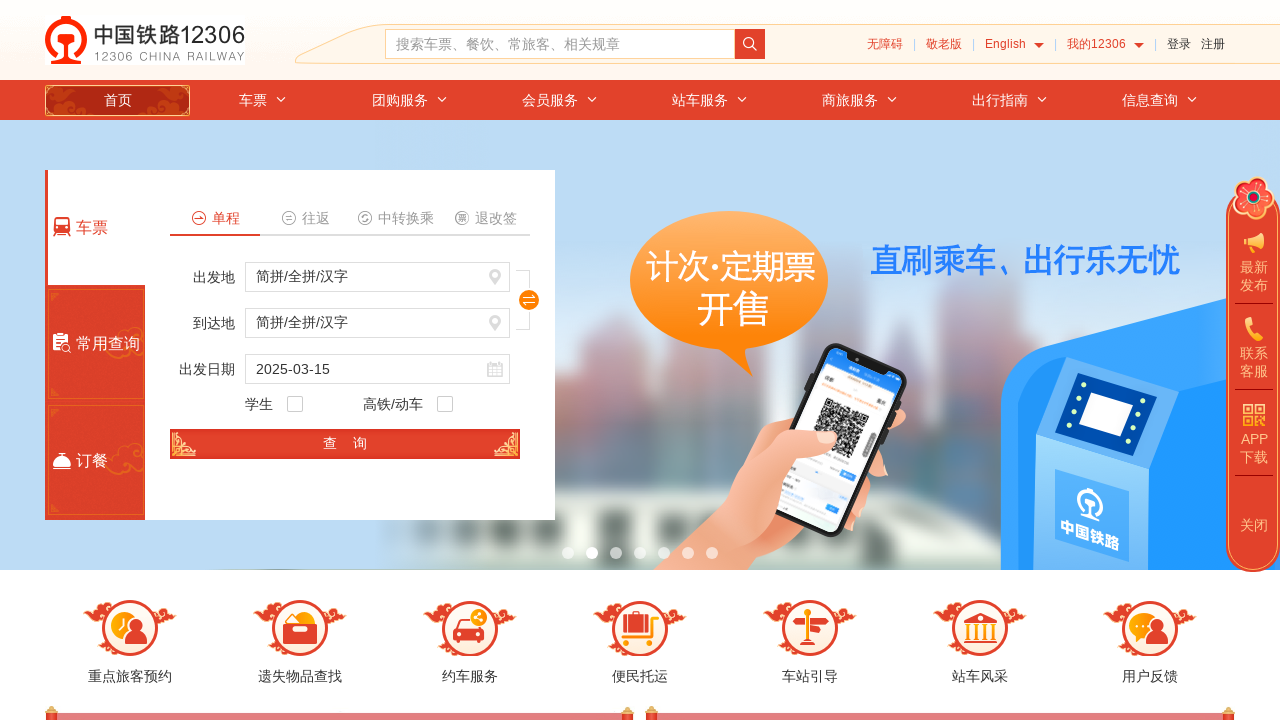

Scrolled down the page by 1000 pixels
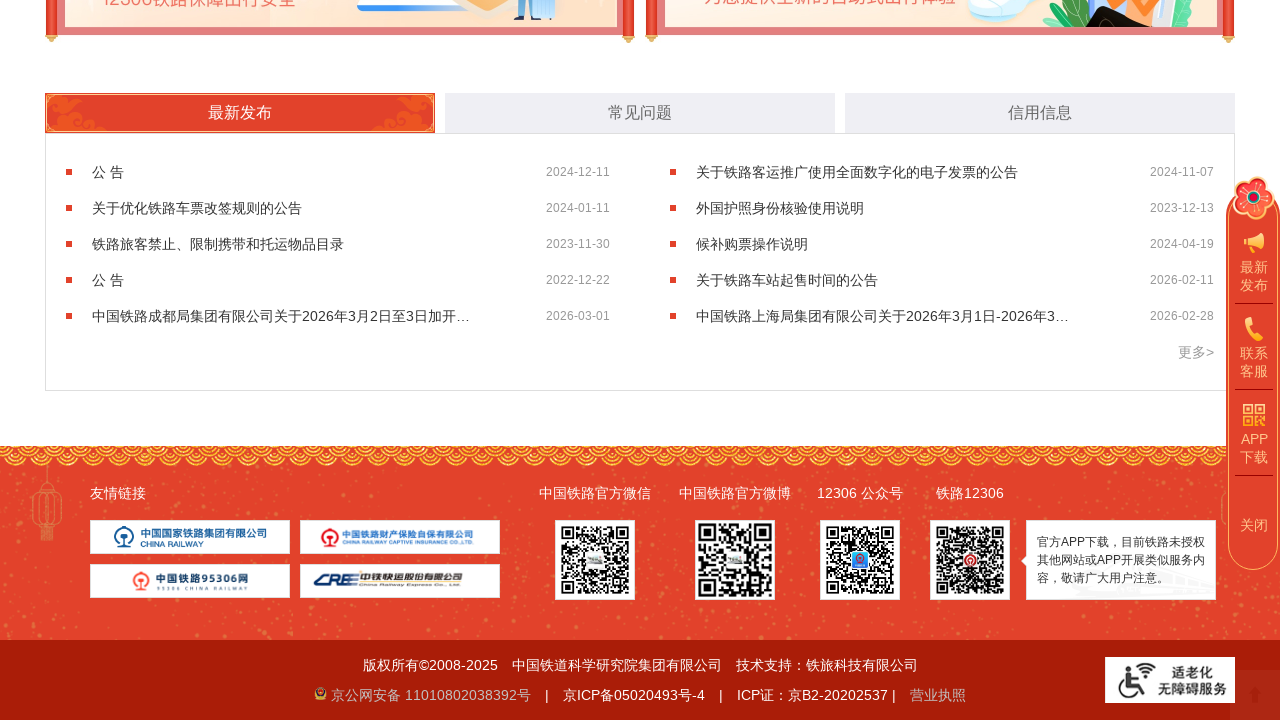

Waited 1000ms for scroll to complete
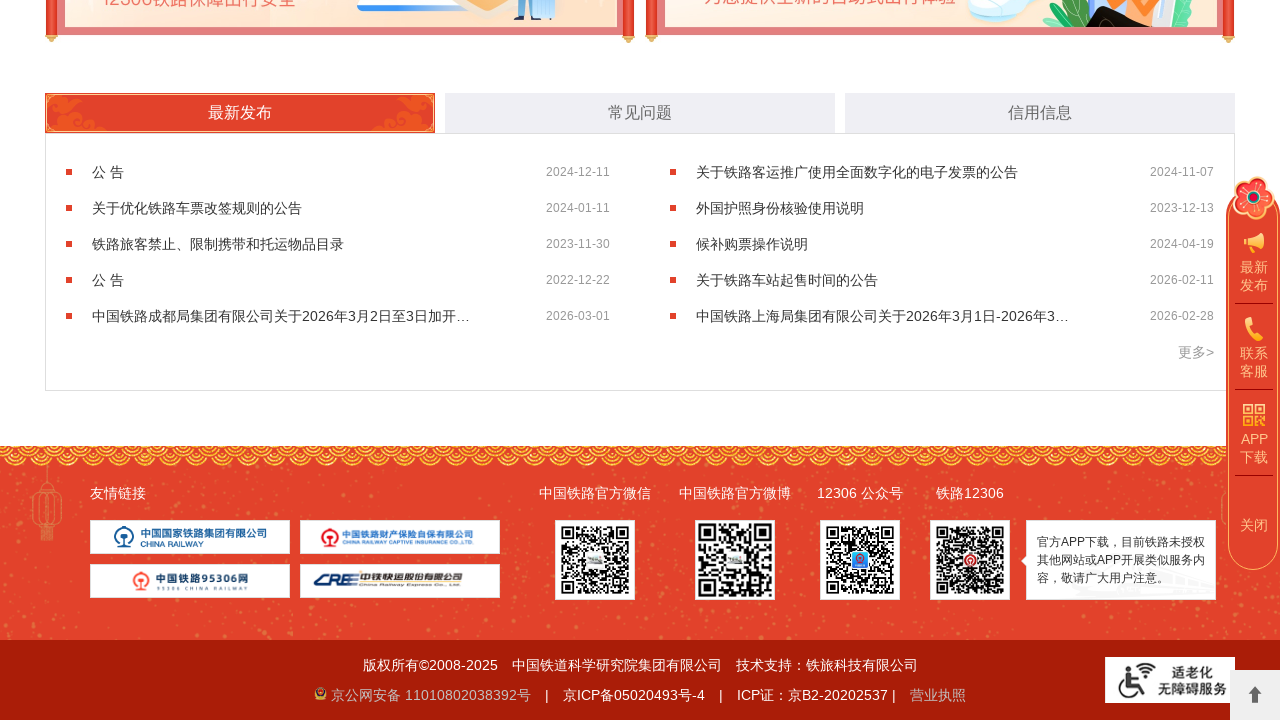

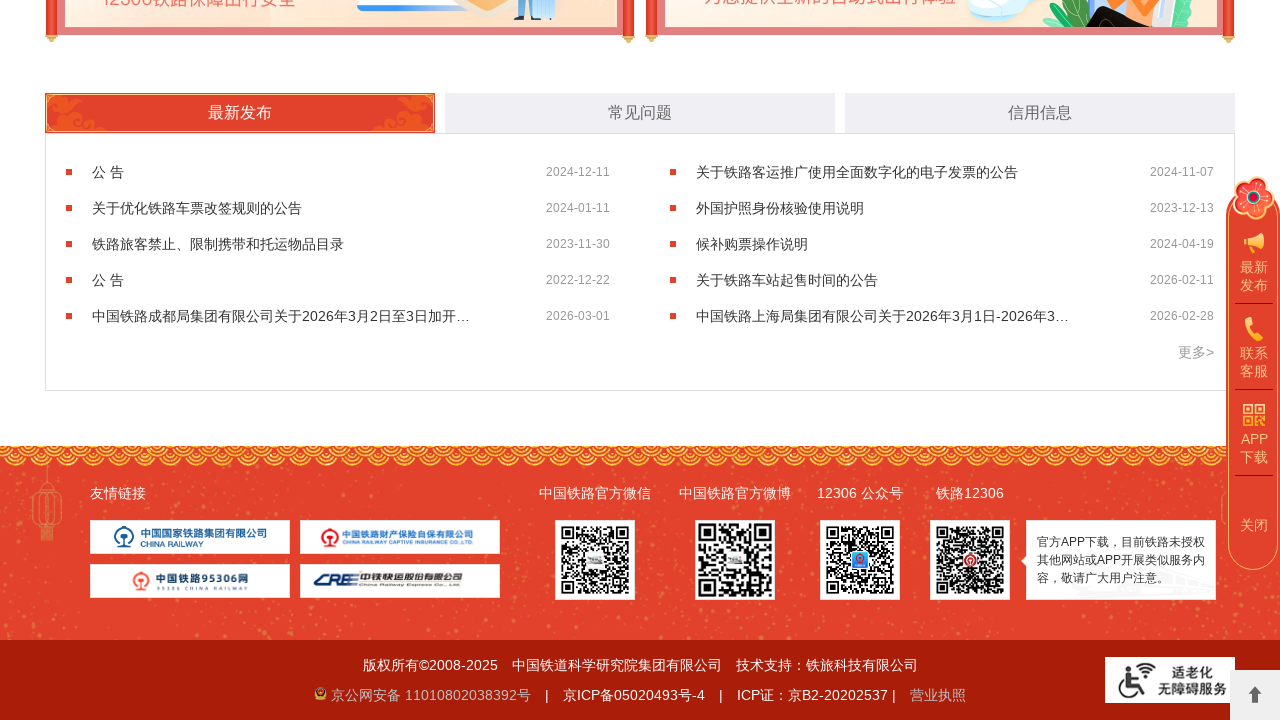